Tests checkbox and radio button selection states by clicking them and verifying their selected status

Starting URL: https://automationfc.github.io/basic-form/index.html

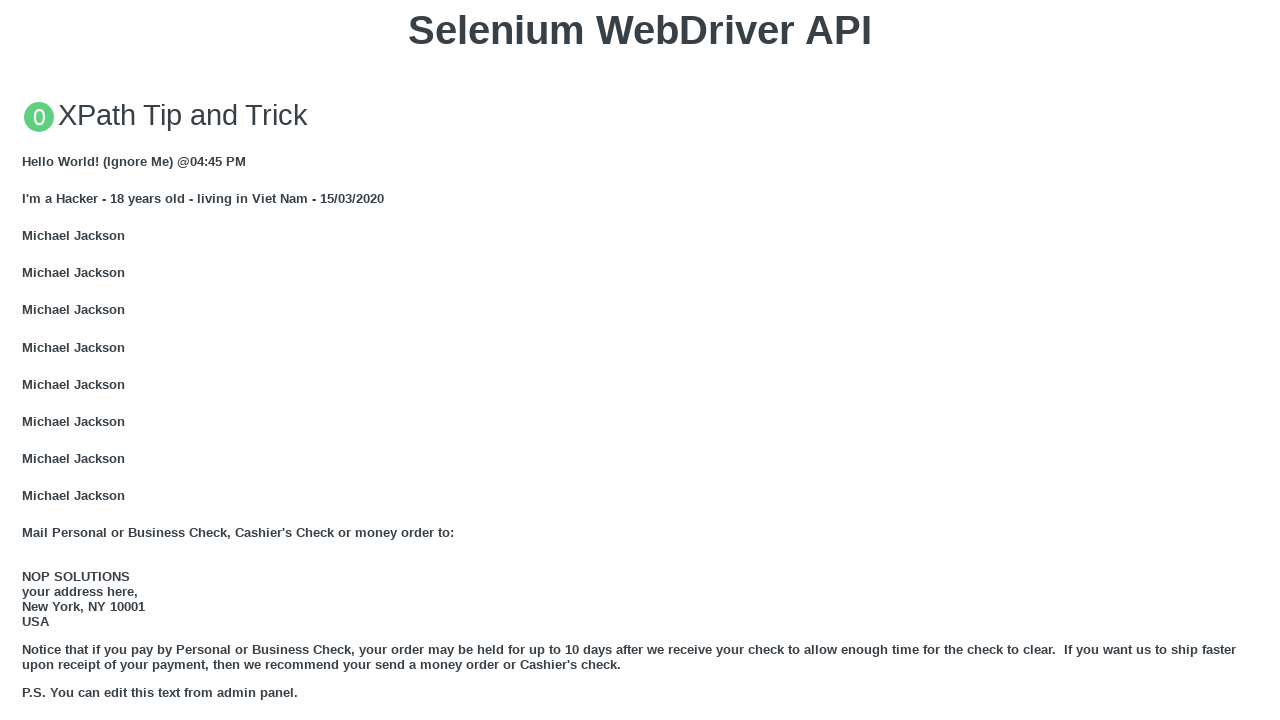

Clicked age radio button (under_18) at (28, 360) on xpath=//input[@id='under_18']
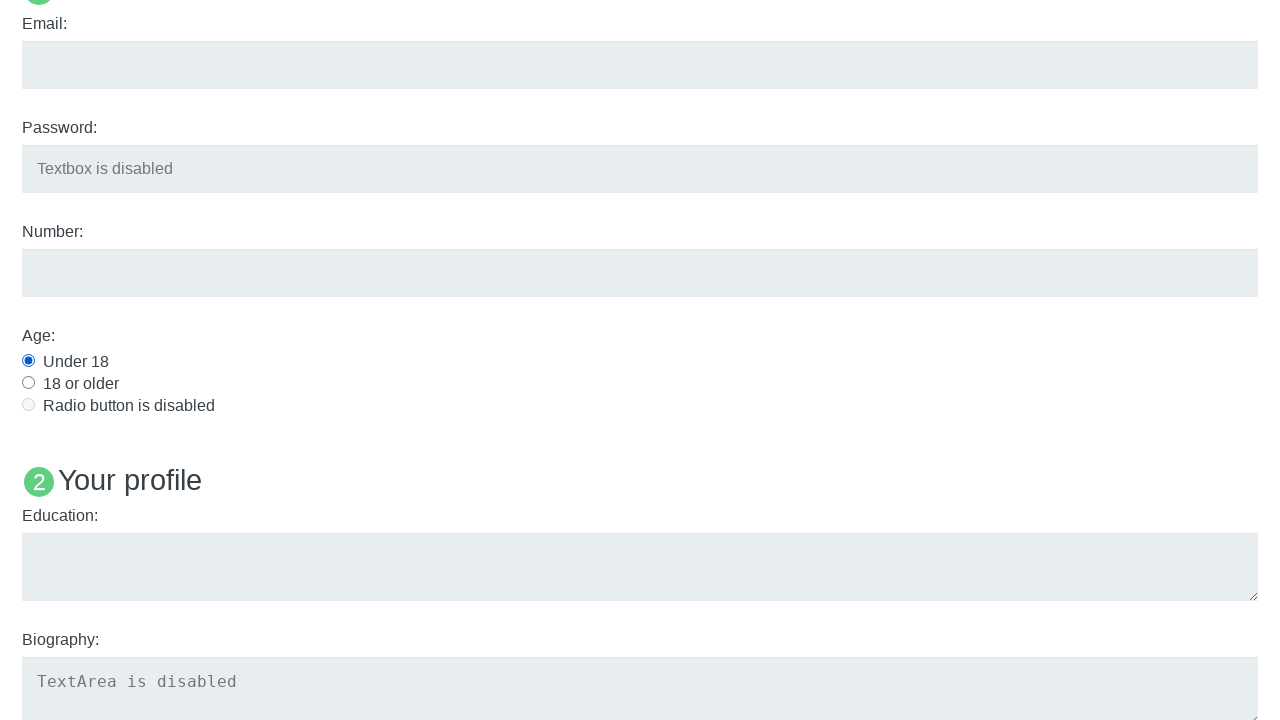

Clicked Java checkbox at (28, 361) on xpath=//input[@id='java']
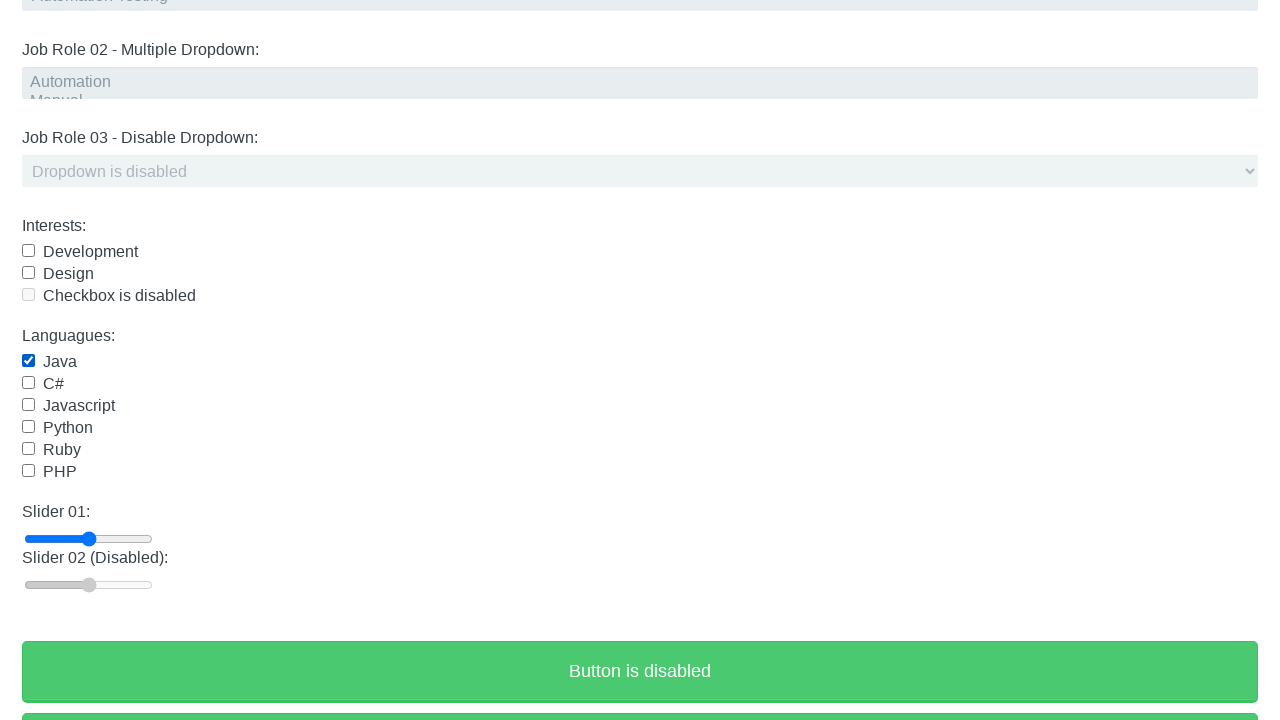

Located age radio button element
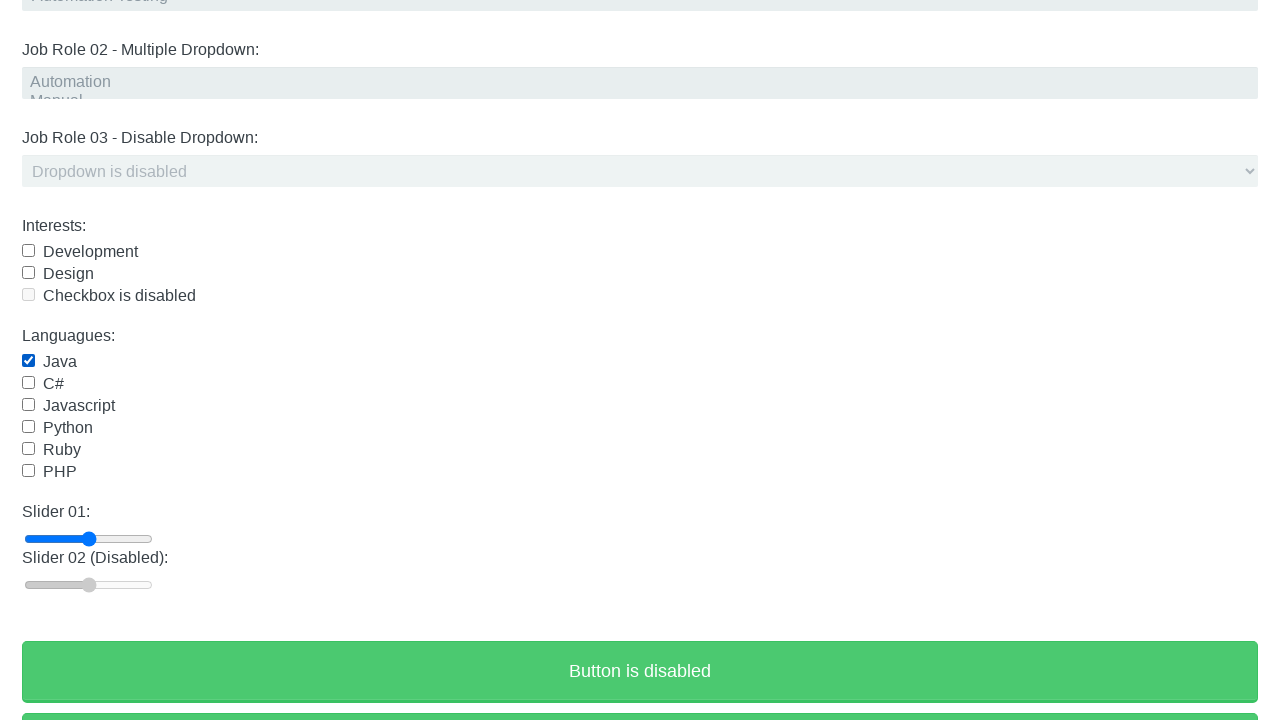

Located Java checkbox element
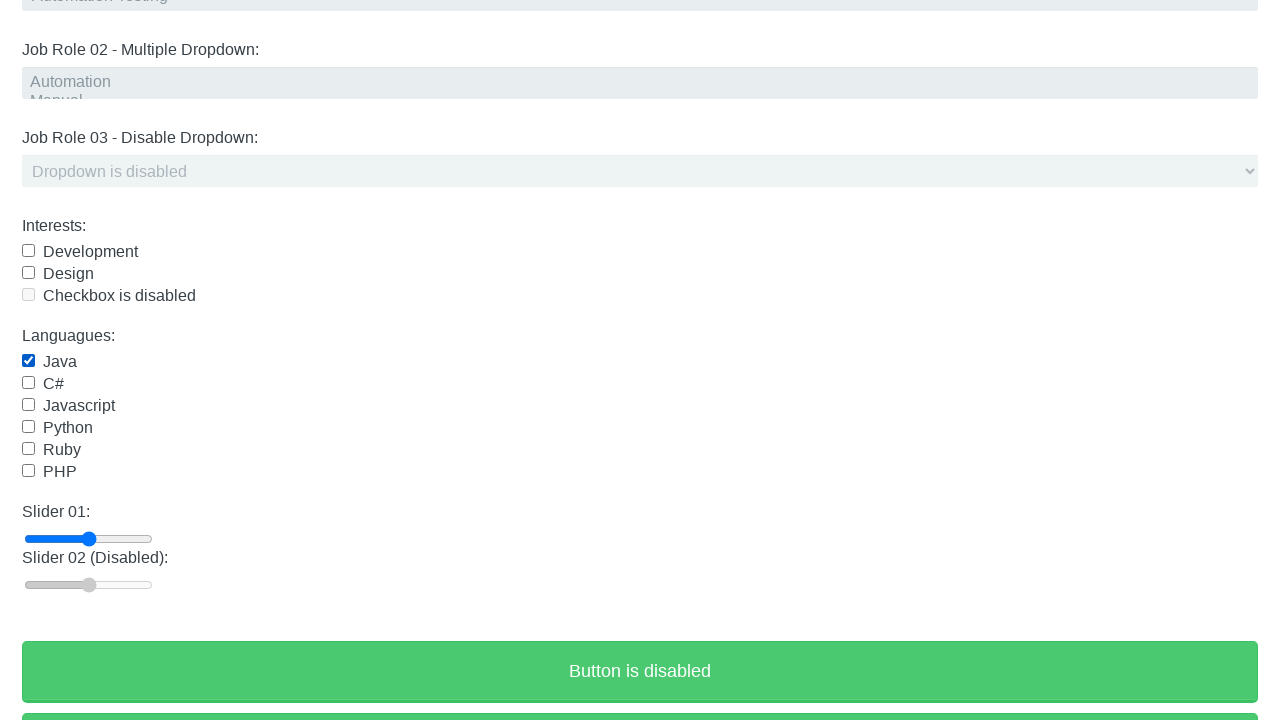

Clicked Java checkbox to uncheck it at (28, 361) on xpath=//input[@id='java']
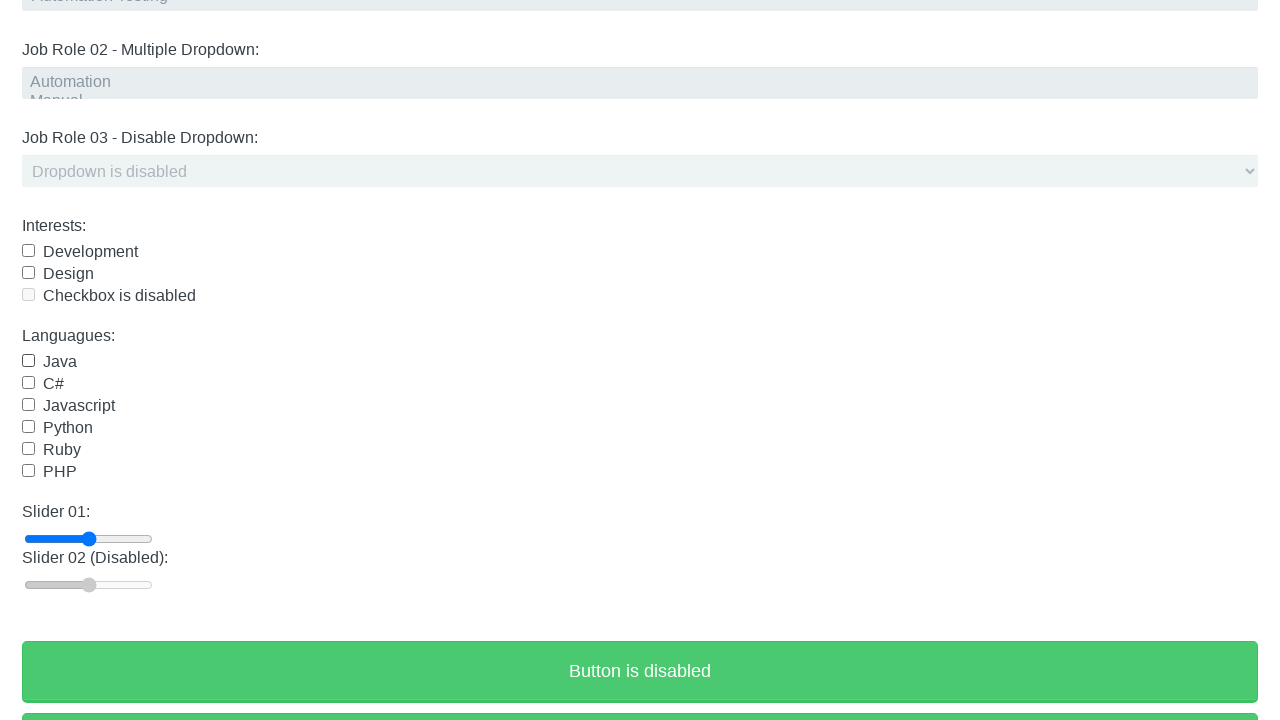

Verified Java checkbox is now unchecked
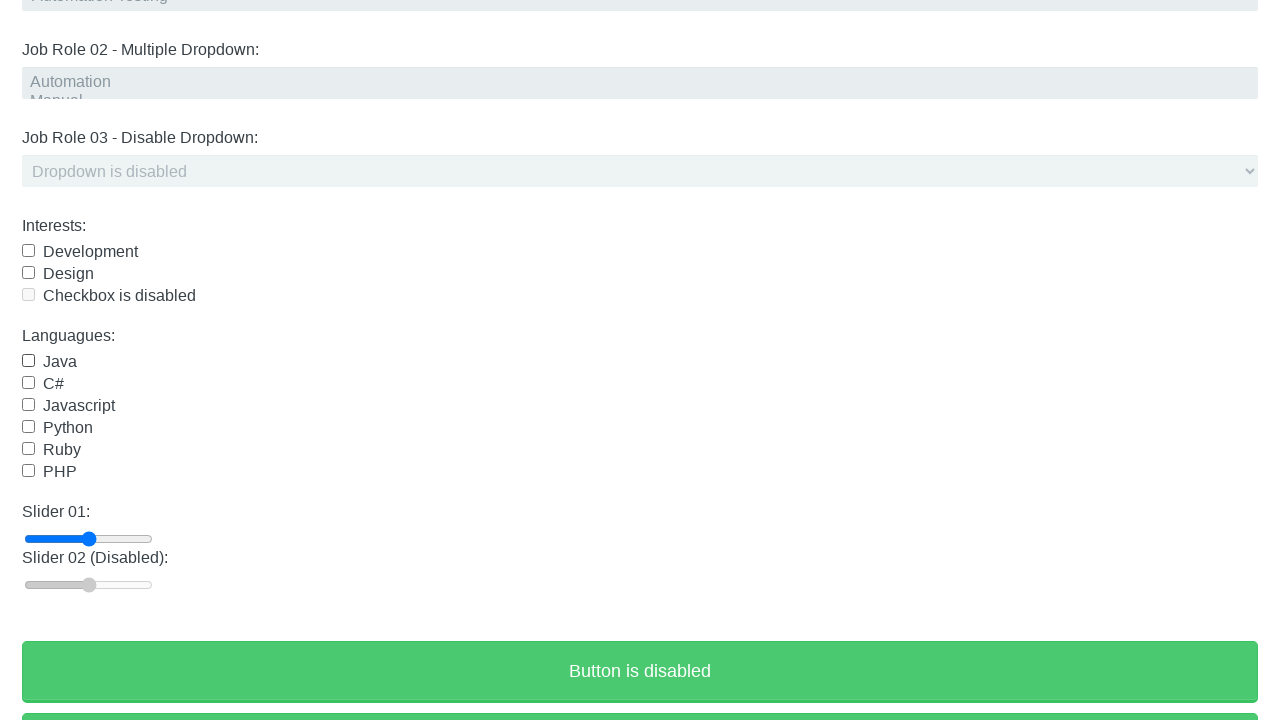

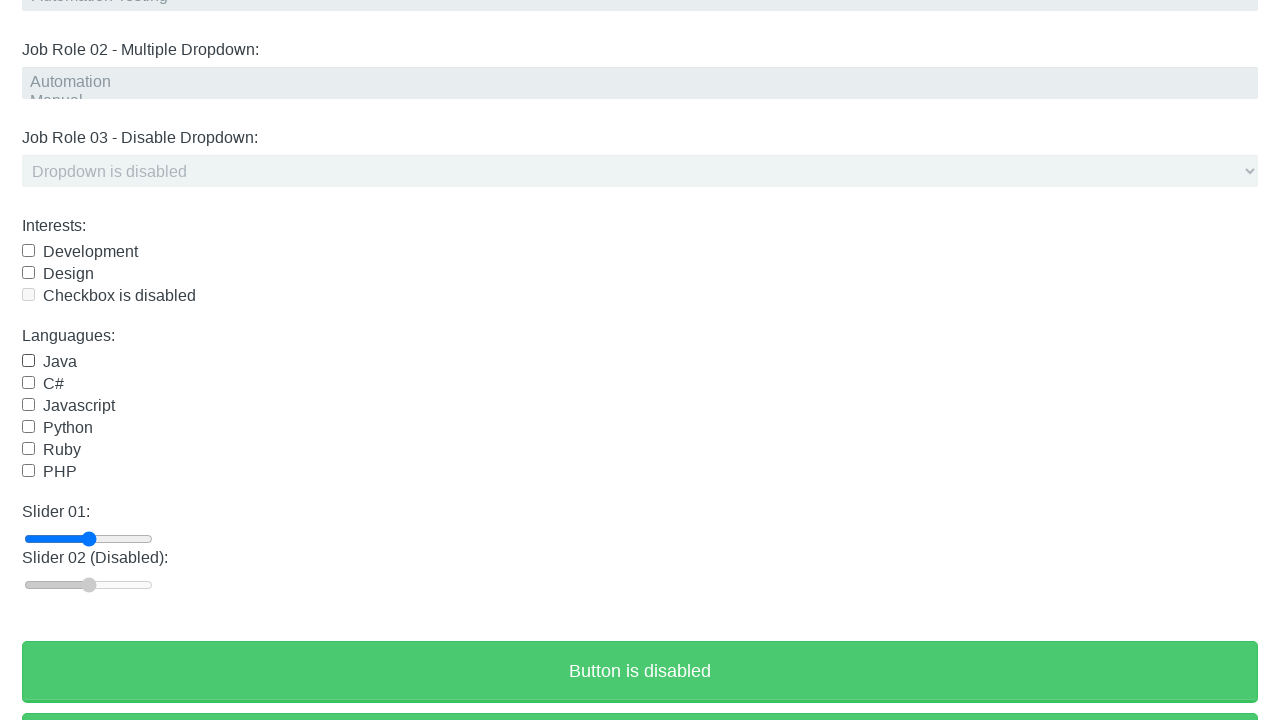